Navigates to RedBus website and retrieves the browser window handle ID

Starting URL: https://www.redbus.in/

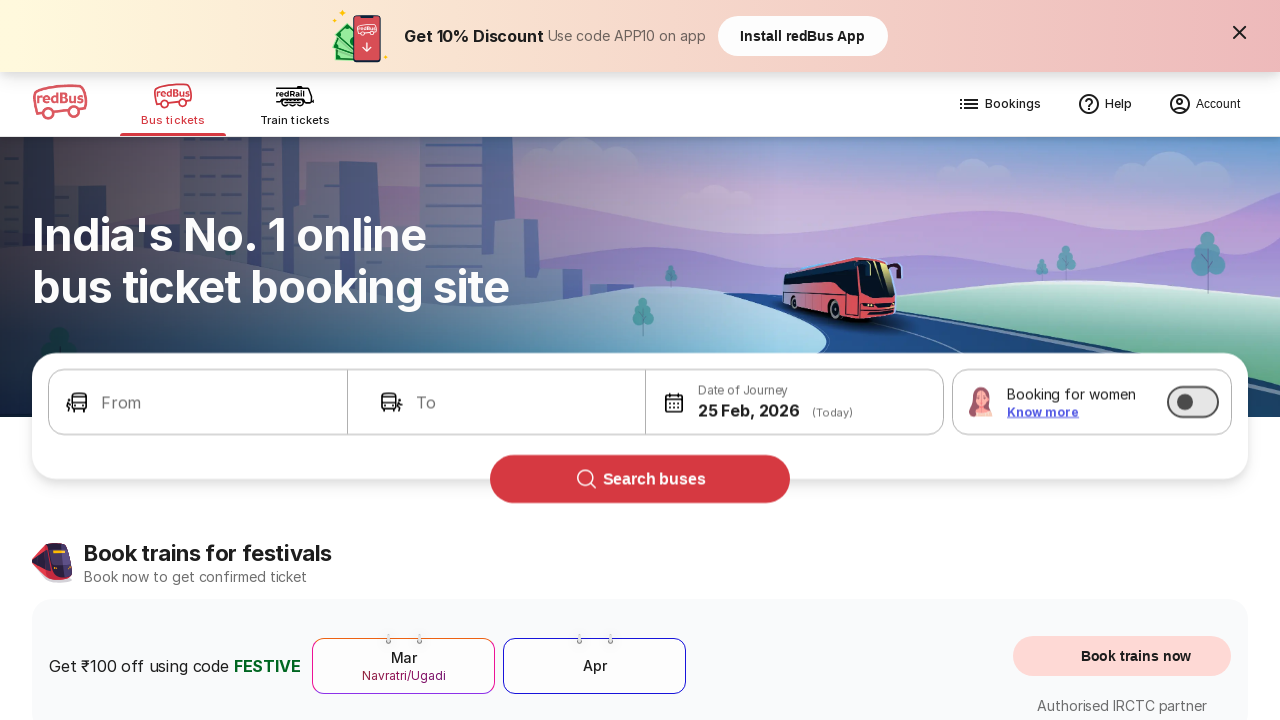

Navigated to RedBus website
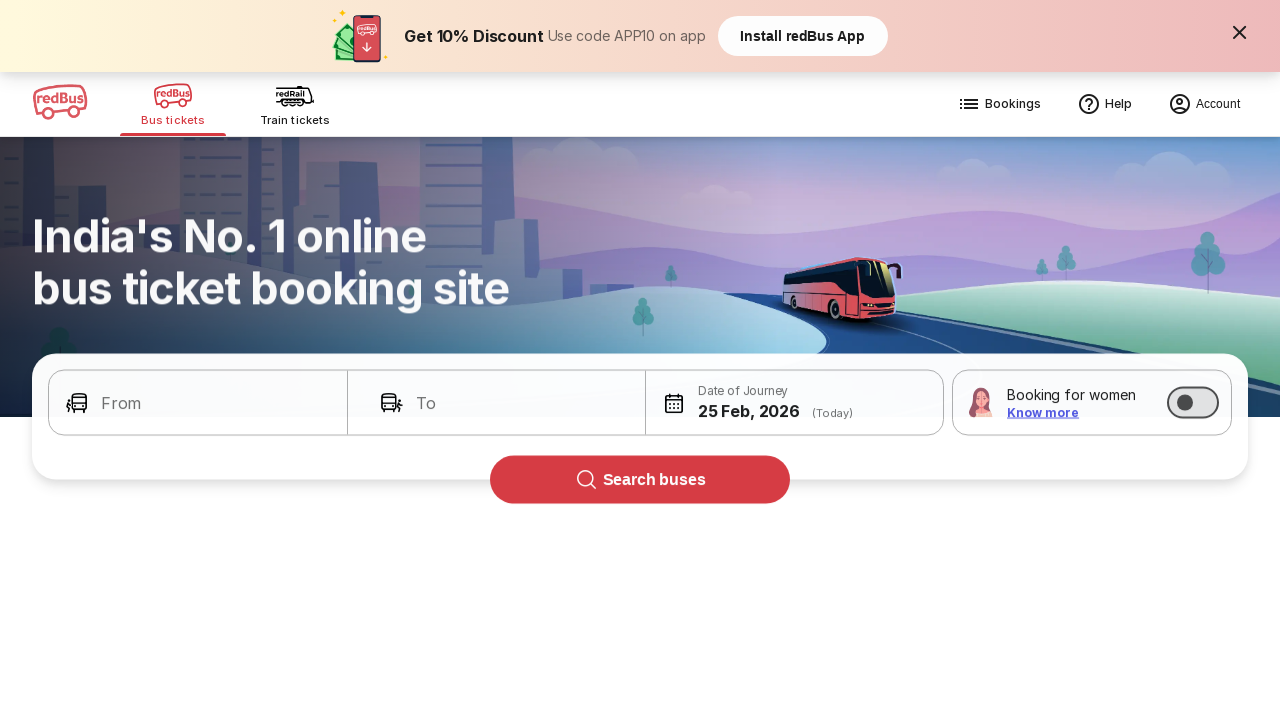

Retrieved current page URL: https://www.redbus.in/
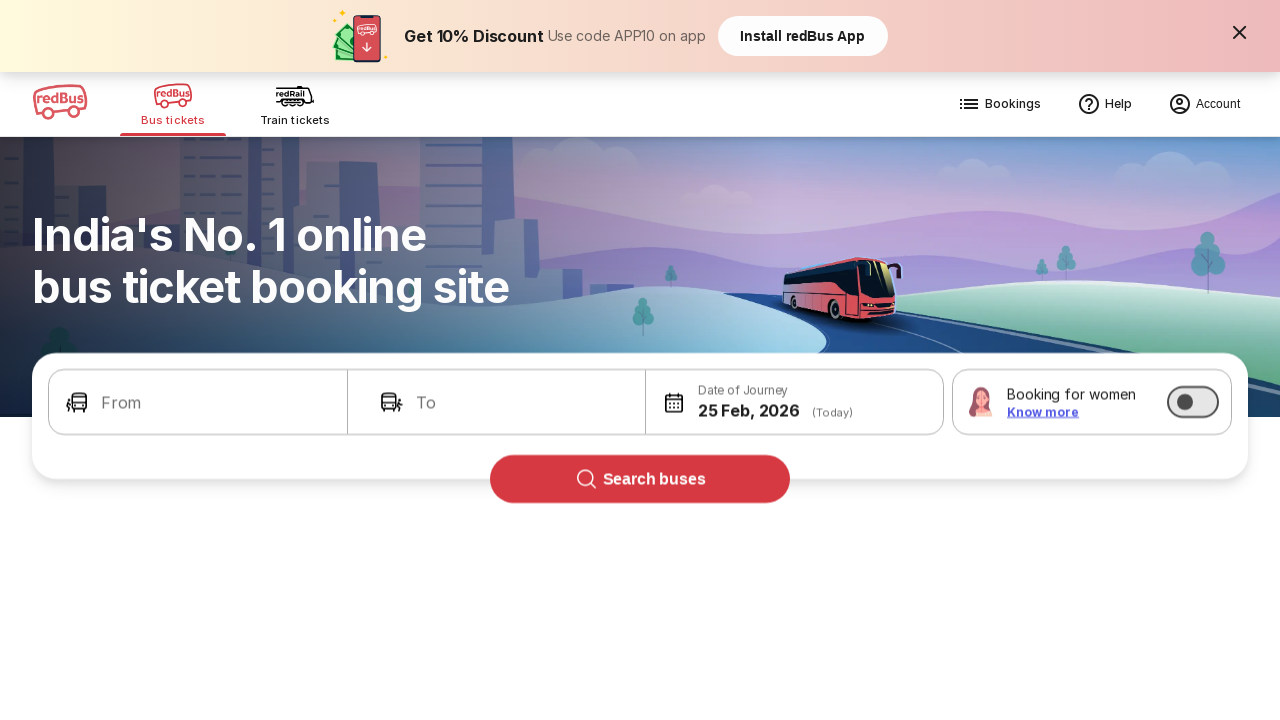

Waited for page to fully load (networkidle state)
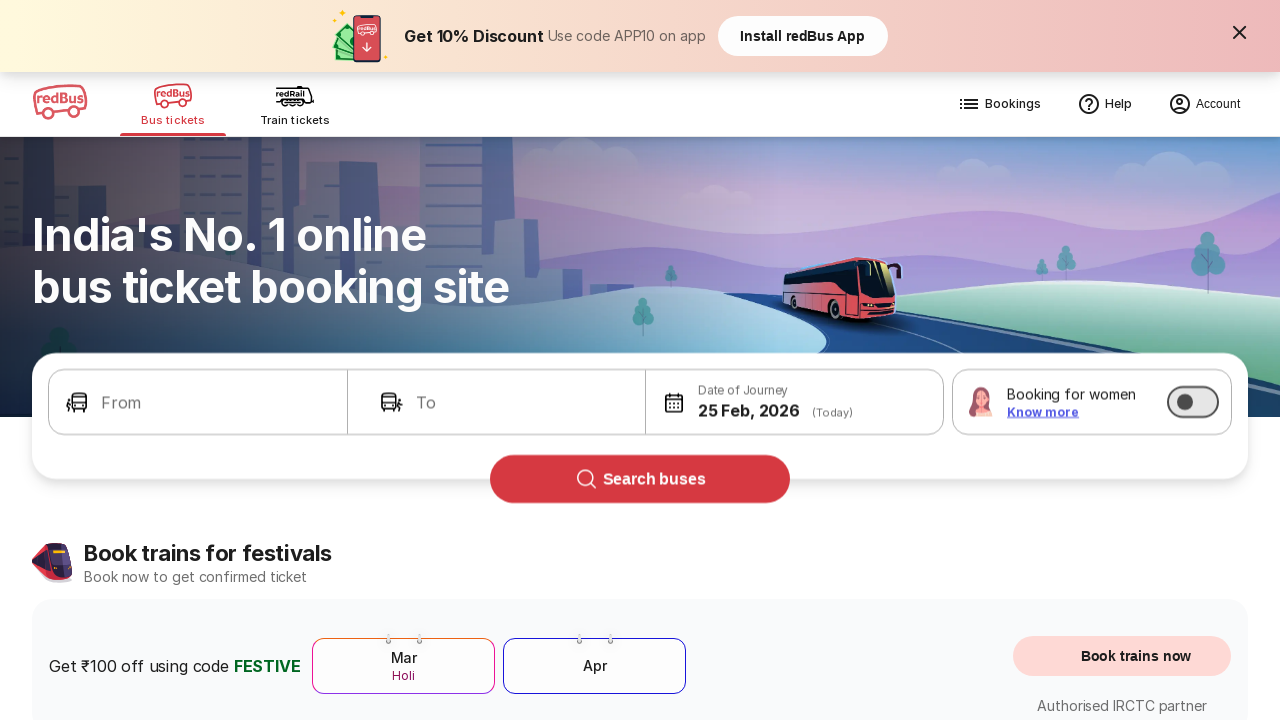

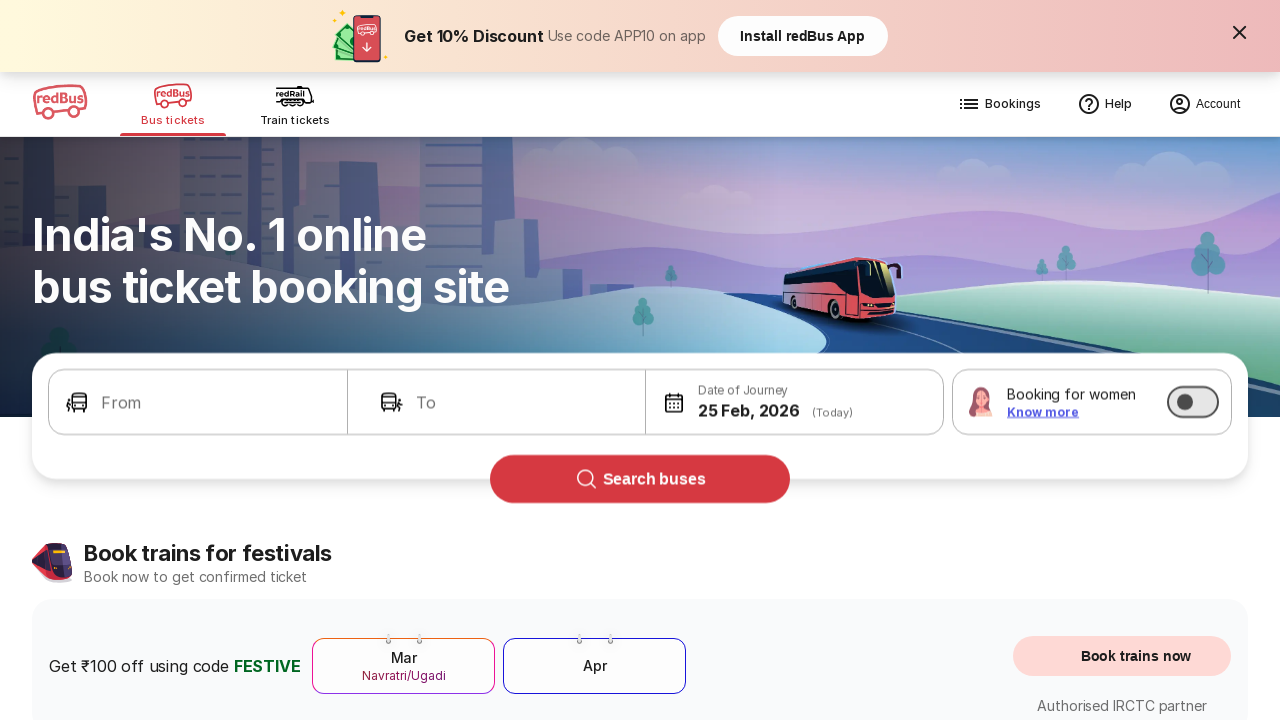